Tests page scrolling by scrolling to a link element and clicking it to navigate to a new page in the same window.

Starting URL: http://www.testdiary.com/training/selenium/selenium-test-page/

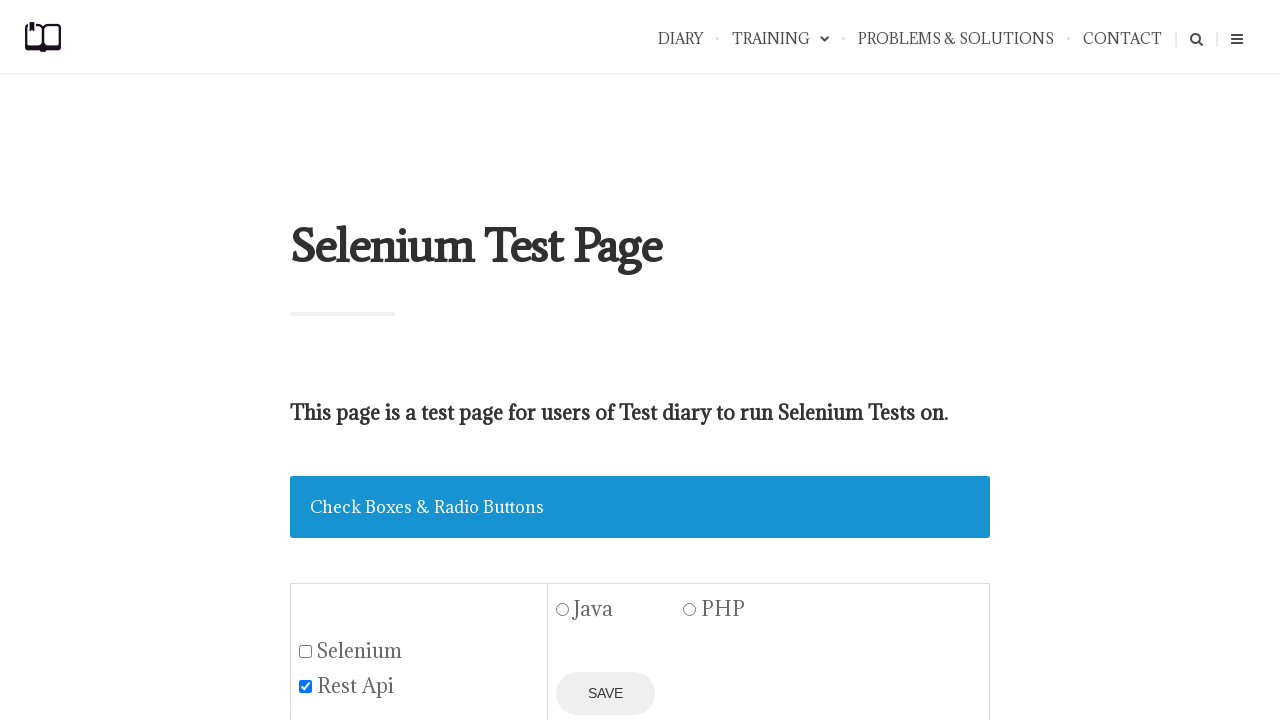

Waited for 'Open page in the same window' link to be visible
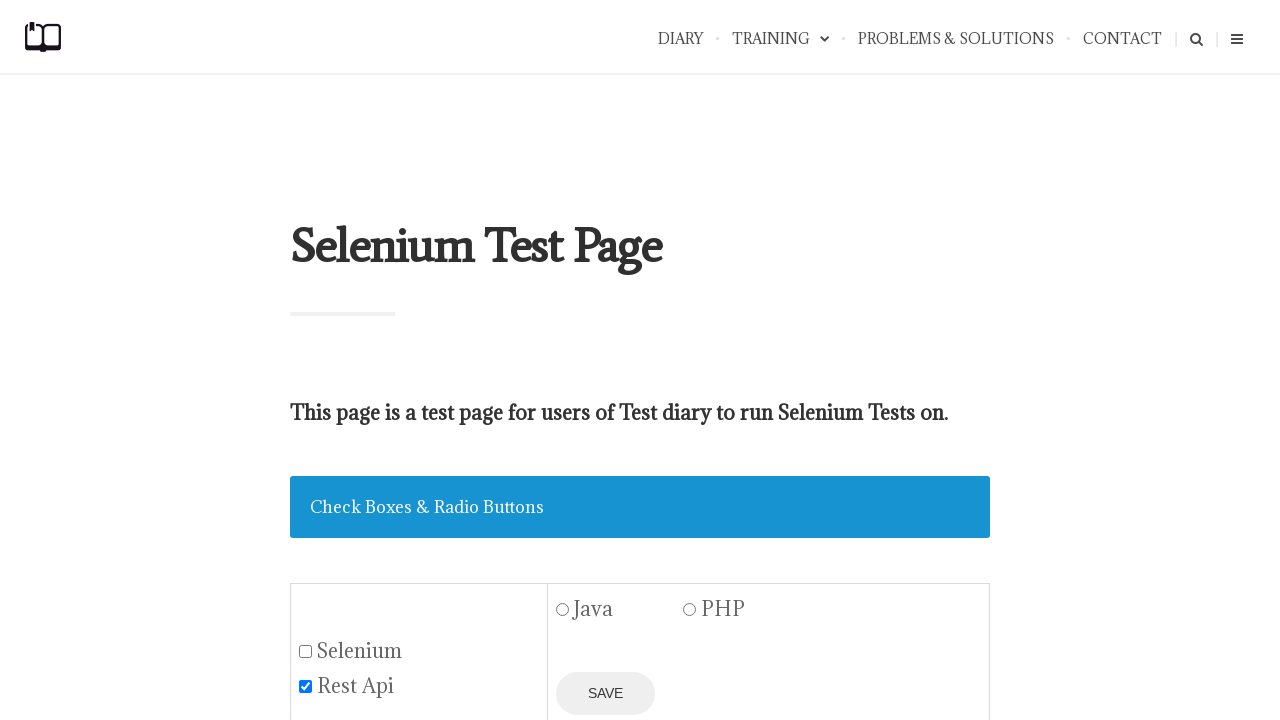

Scrolled to and clicked 'Open page in the same window' link at (434, 360) on text=Open page in the same window
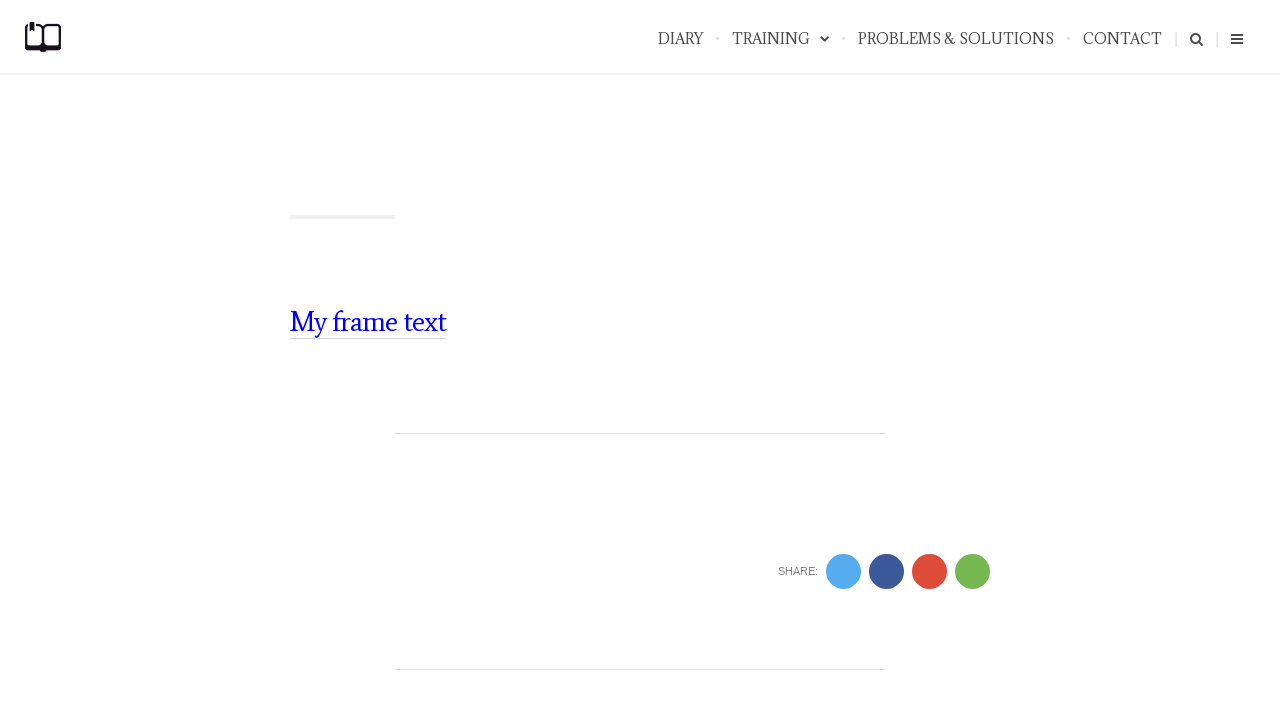

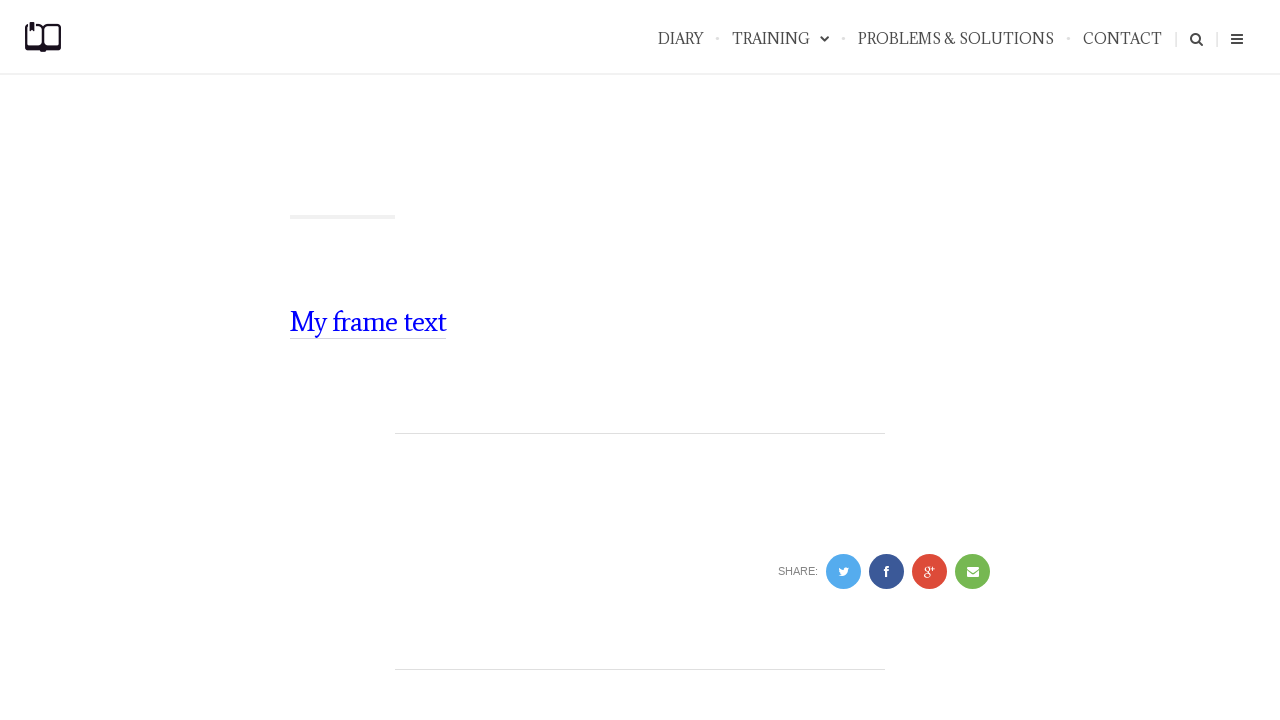